Navigates to the Selenide GitHub repository, clicks on the Wiki tab, selects the "Soft assertions" wiki page, and verifies that the page contains information about JUnit5.

Starting URL: https://github.com/selenide/selenide

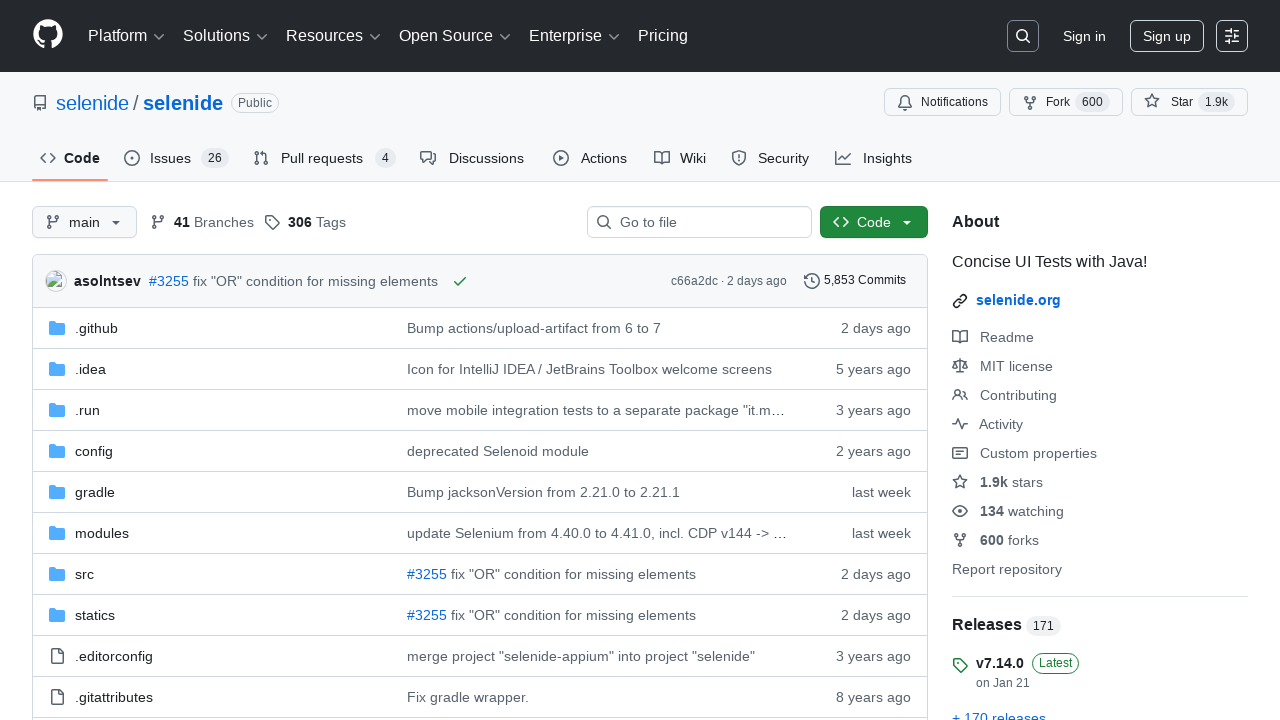

Clicked on the Wiki tab at (680, 158) on #wiki-tab
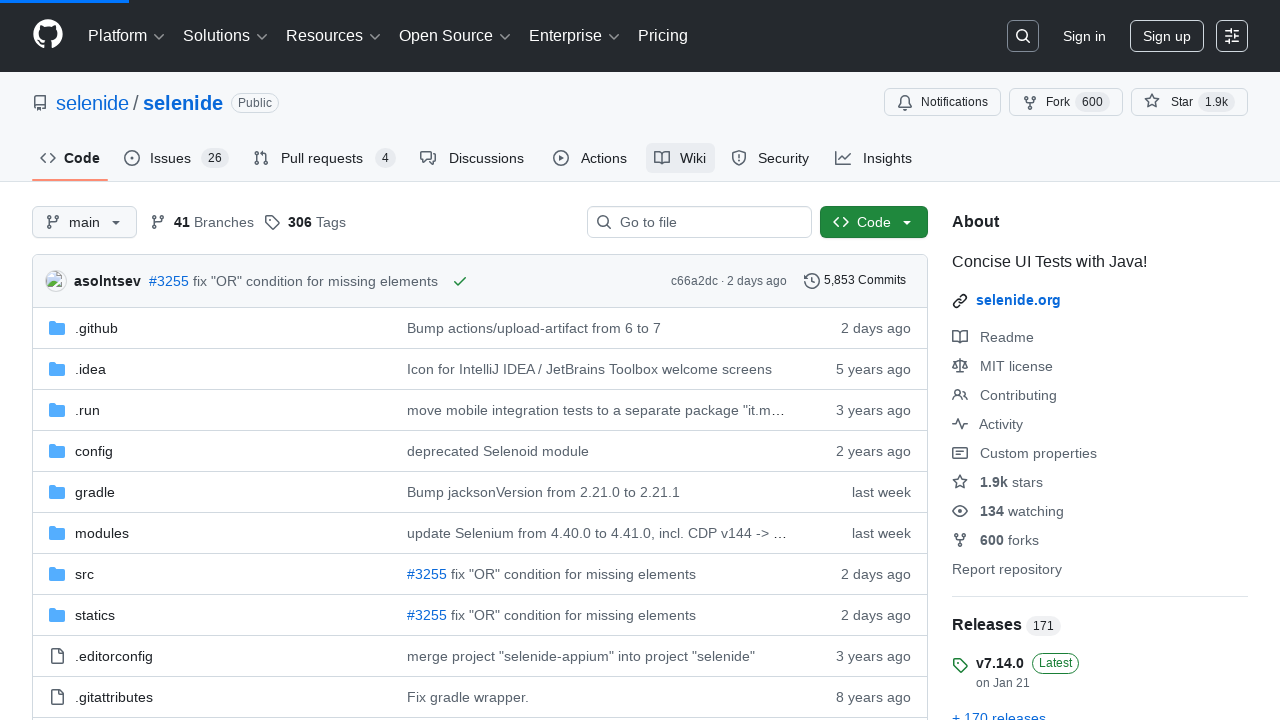

Wiki body loaded
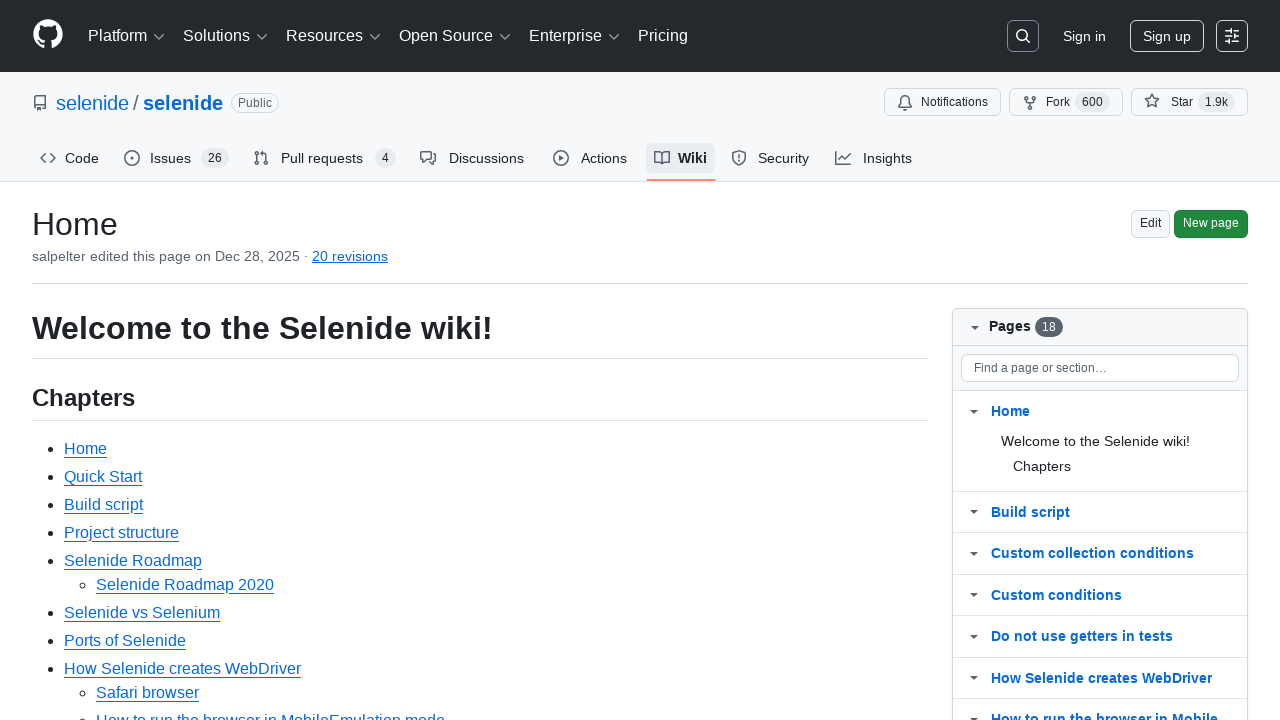

Clicked on 'Soft assertions' wiki page link at (116, 360) on #wiki-body >> a:has-text('Soft assertions')
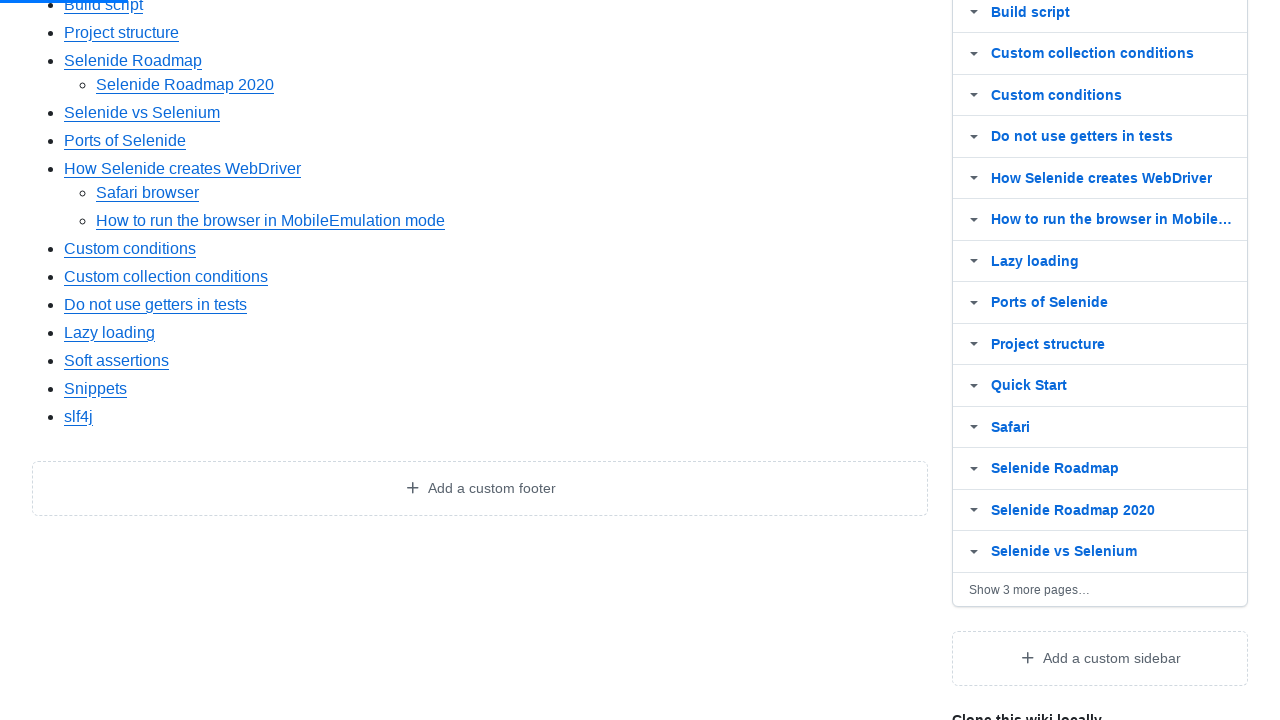

Soft assertions wiki page markdown body loaded
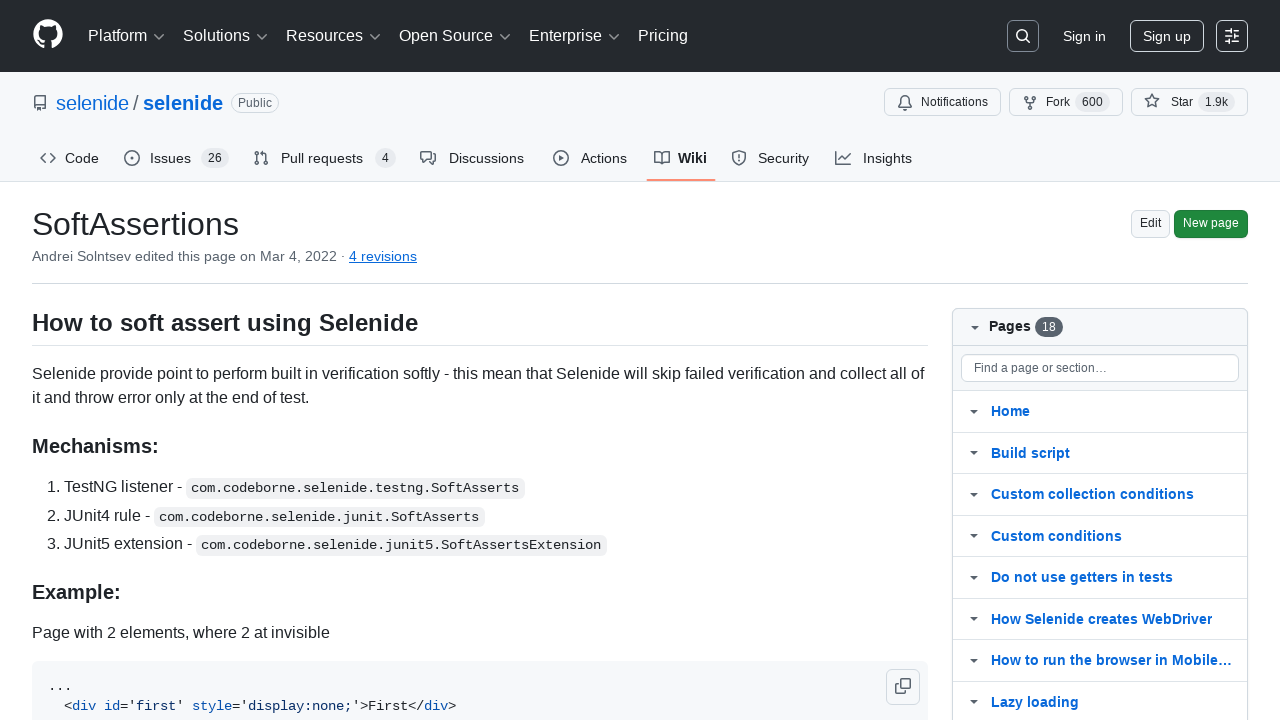

Verified that page contains 'Using JUnit5 extend test class' text
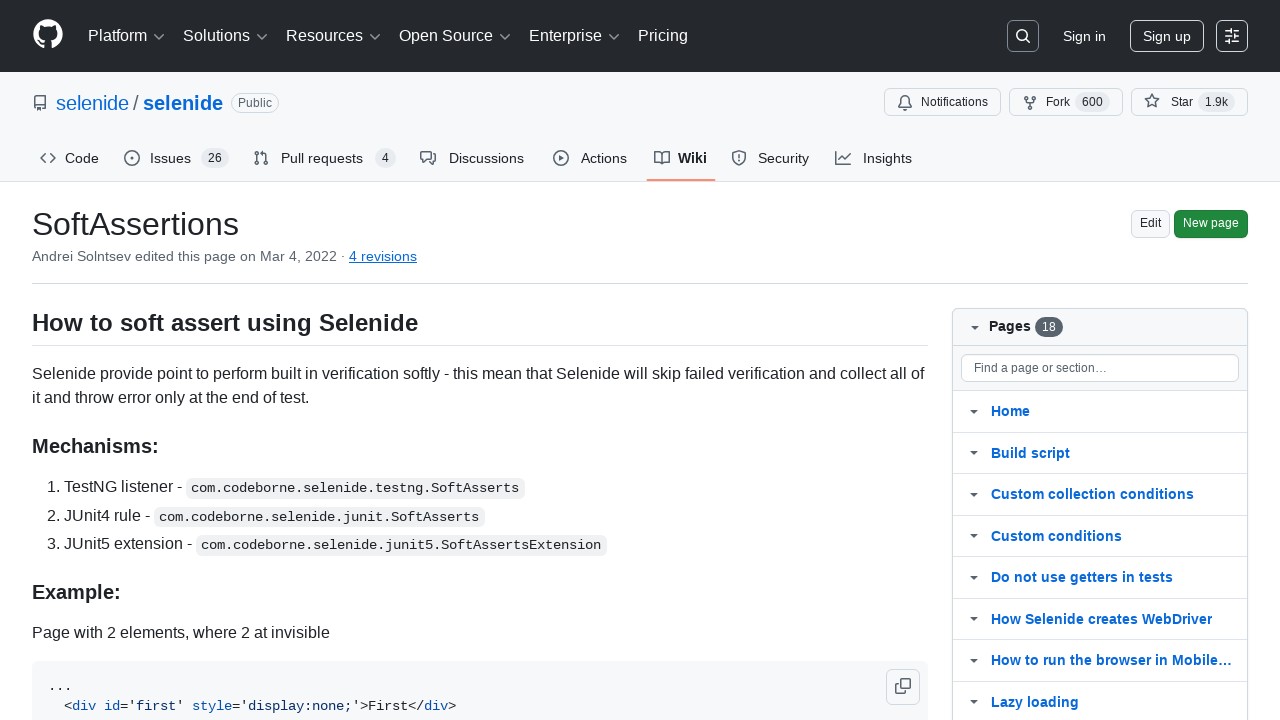

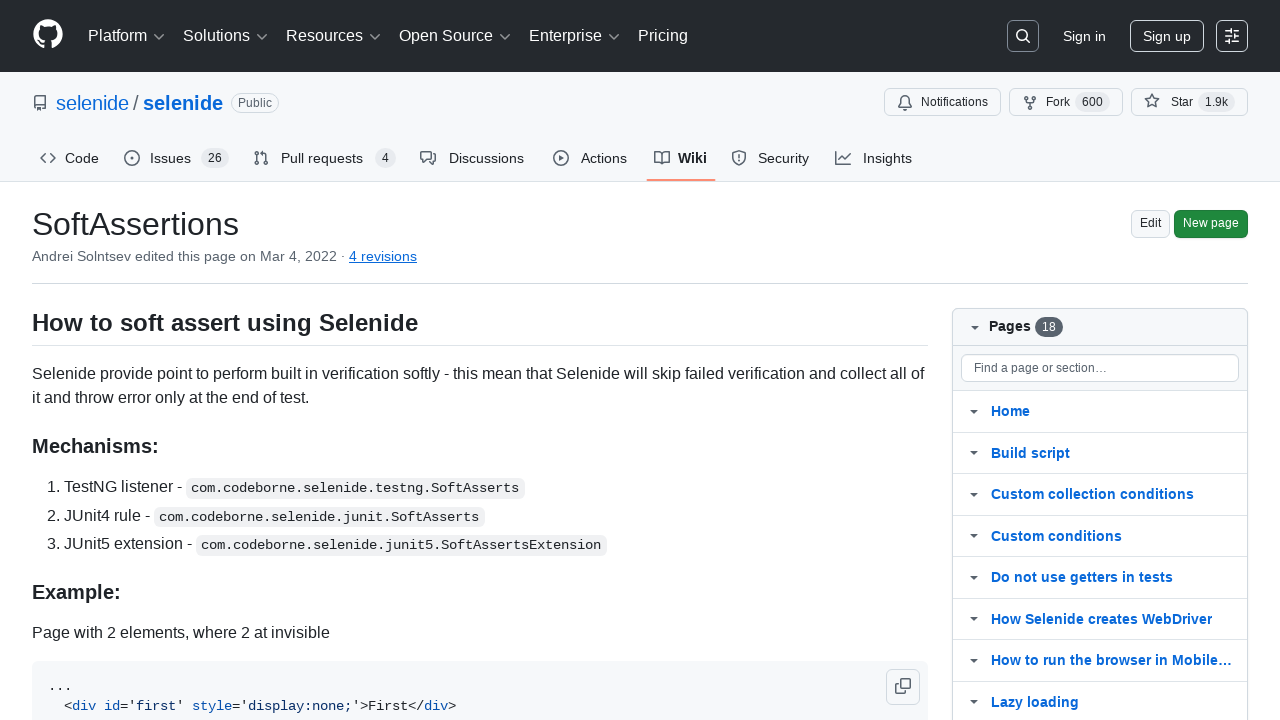